Tests clicking on Instagram social media icon from the ASOS homepage footer

Starting URL: https://www.asos.com

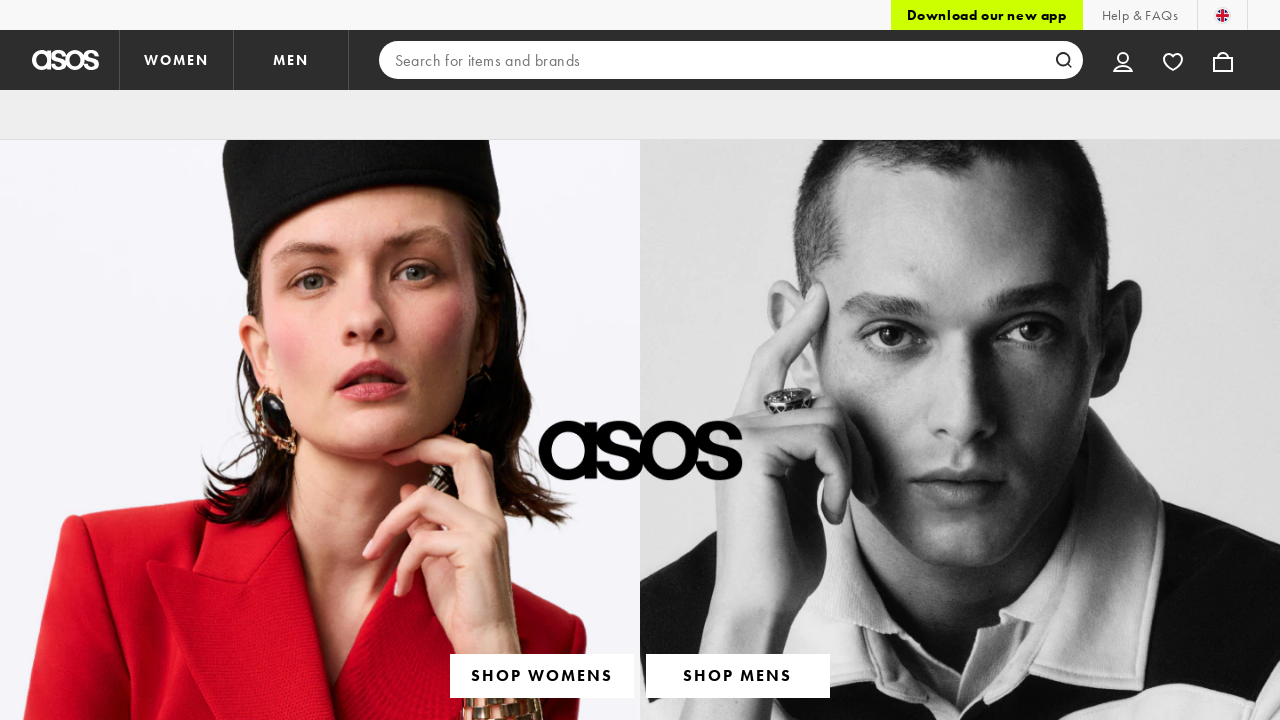

Scrolled to bottom of page to reveal footer social media icons
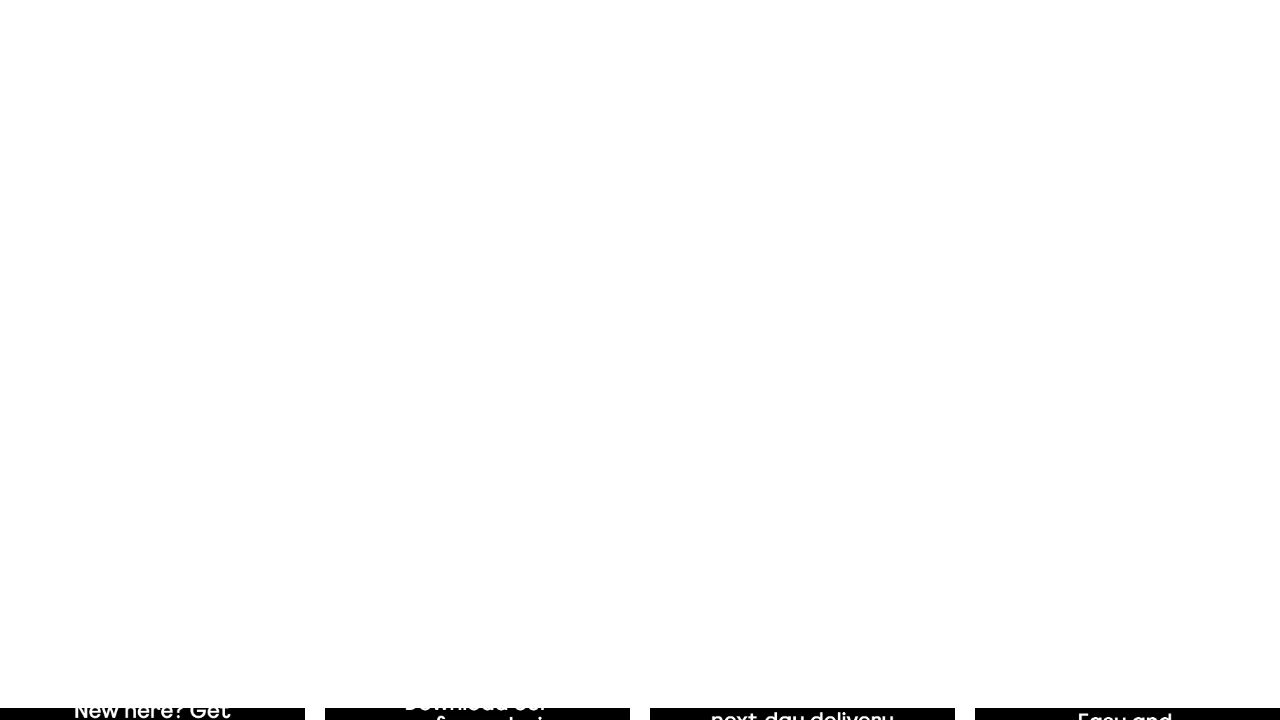

Clicked on Instagram social media icon in footer at (301, 310) on a[href='https://www.instagram.com/asos/']
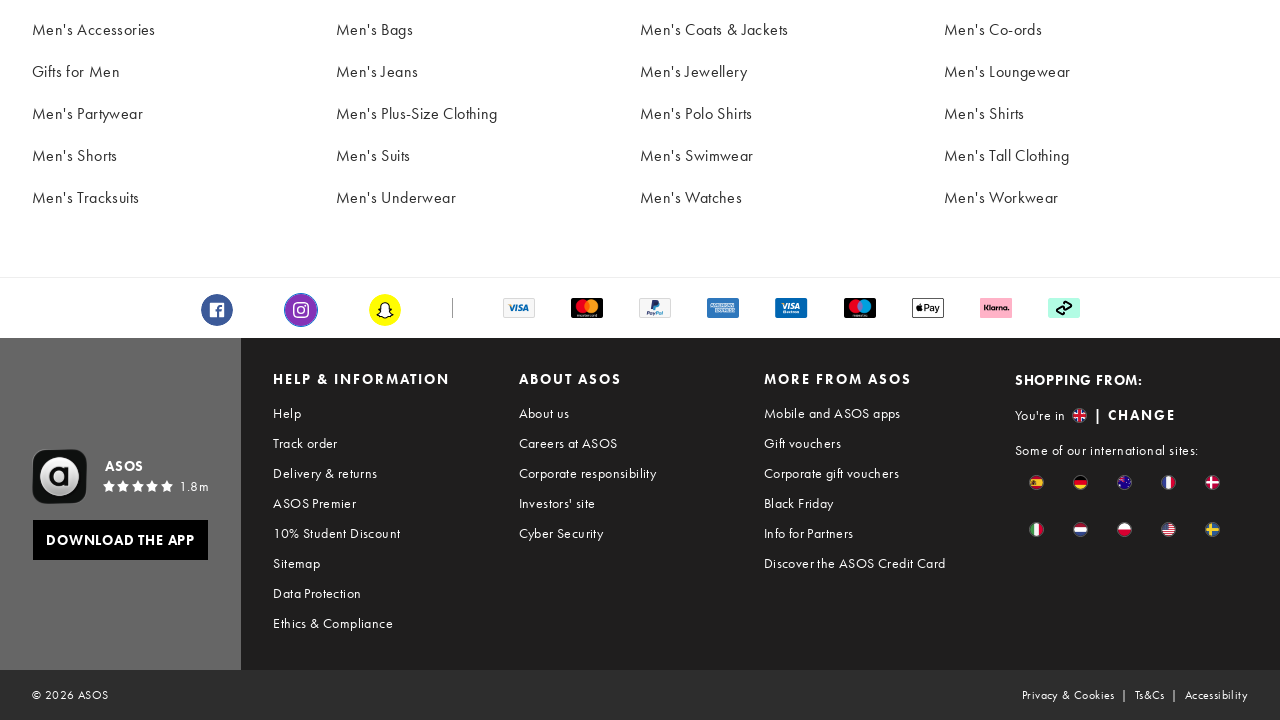

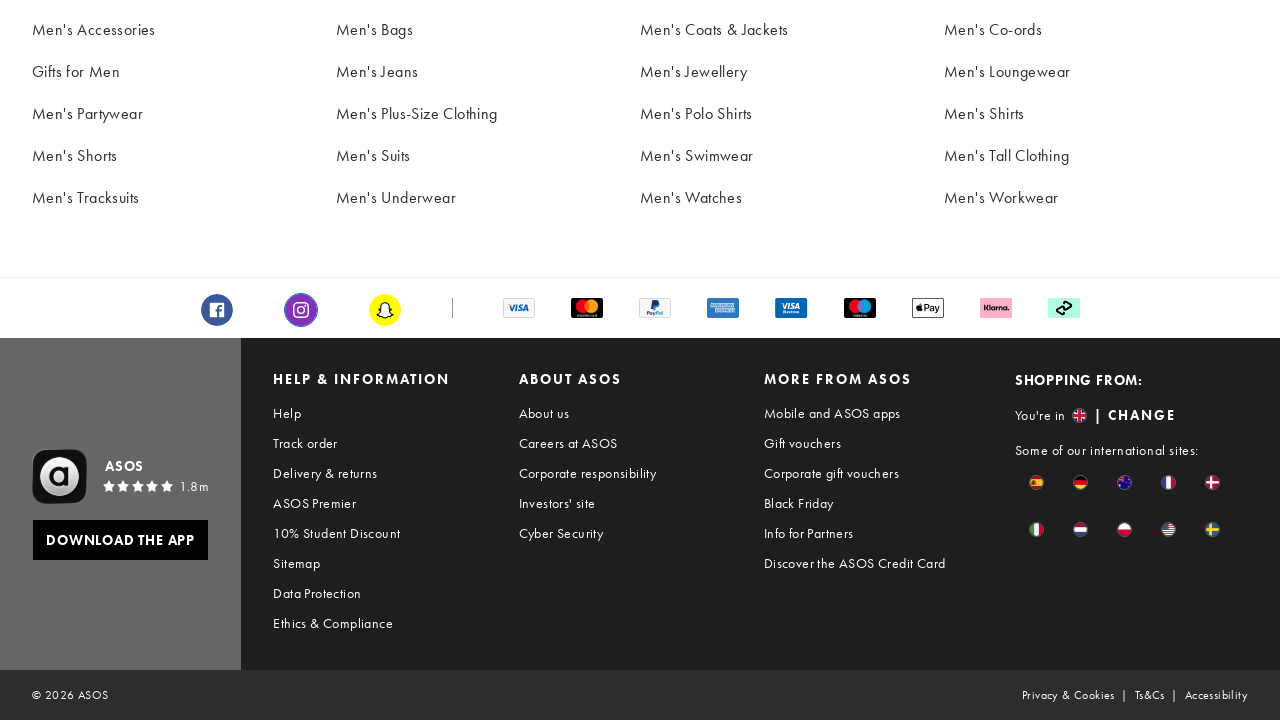